Tests window handling by clicking a link that opens a new window, switching to the new window, verifying content, closing it, and switching back to the original window

Starting URL: http://www.testdiary.com/training/selenium/selenium-test-page/

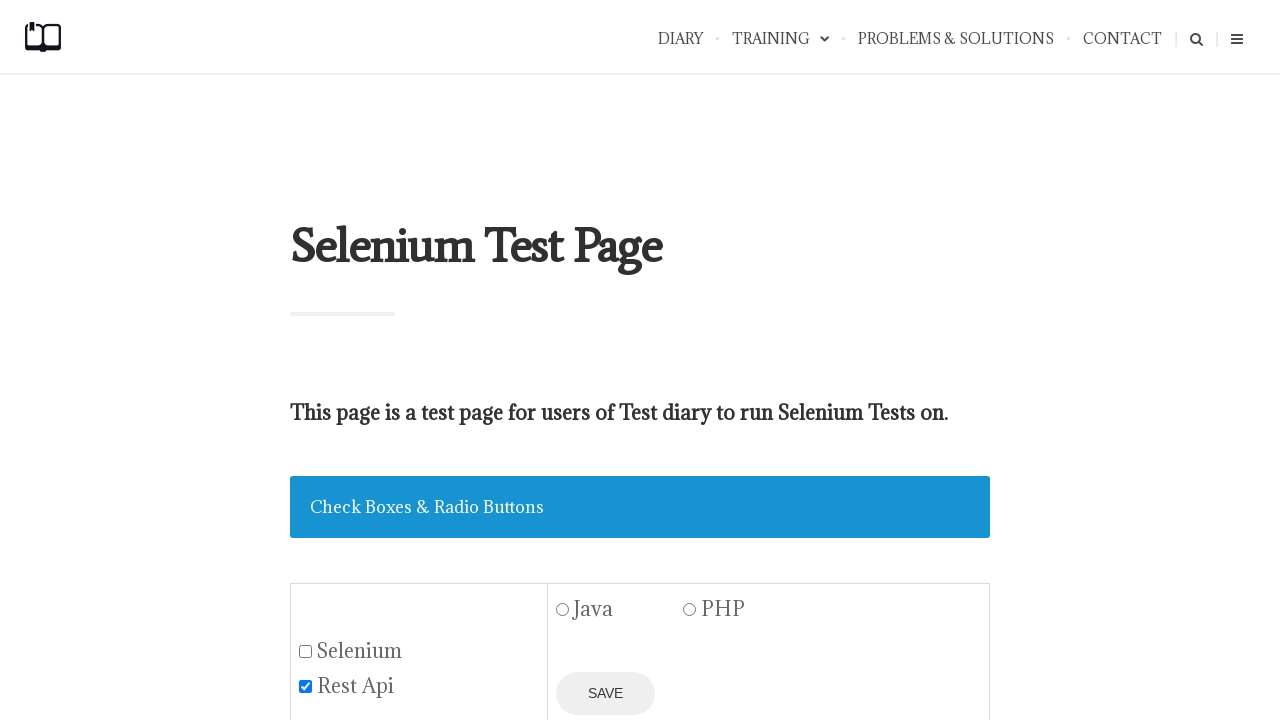

Waited for 'Open page in a new window' link to be present
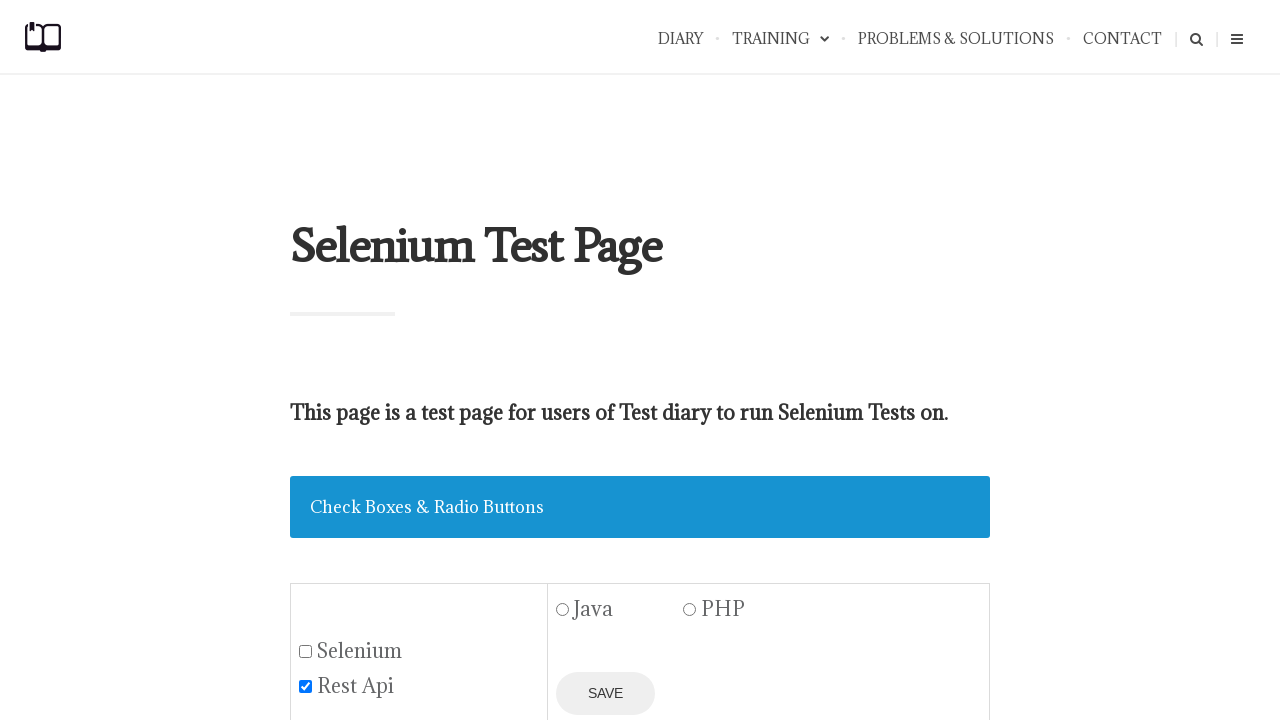

Scrolled 'Open page in a new window' link into view
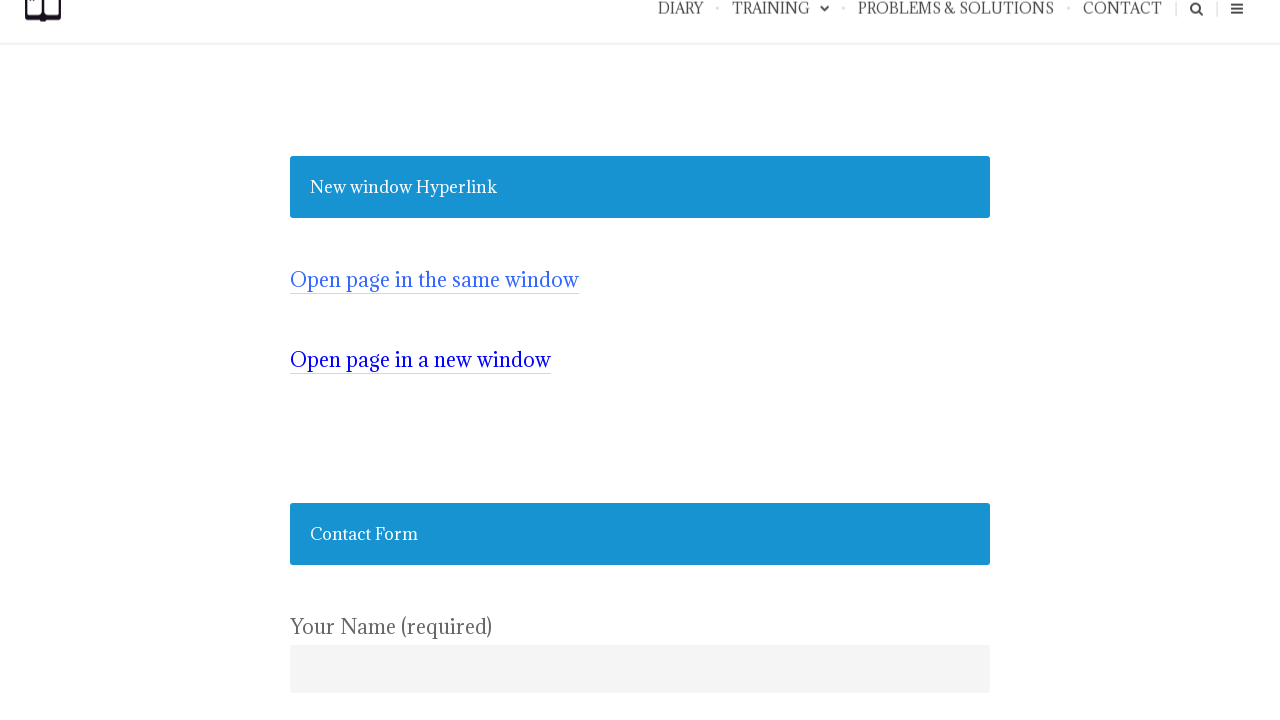

Clicked 'Open page in a new window' link and new window opened at (420, 360) on a:has-text('Open page in a new window')
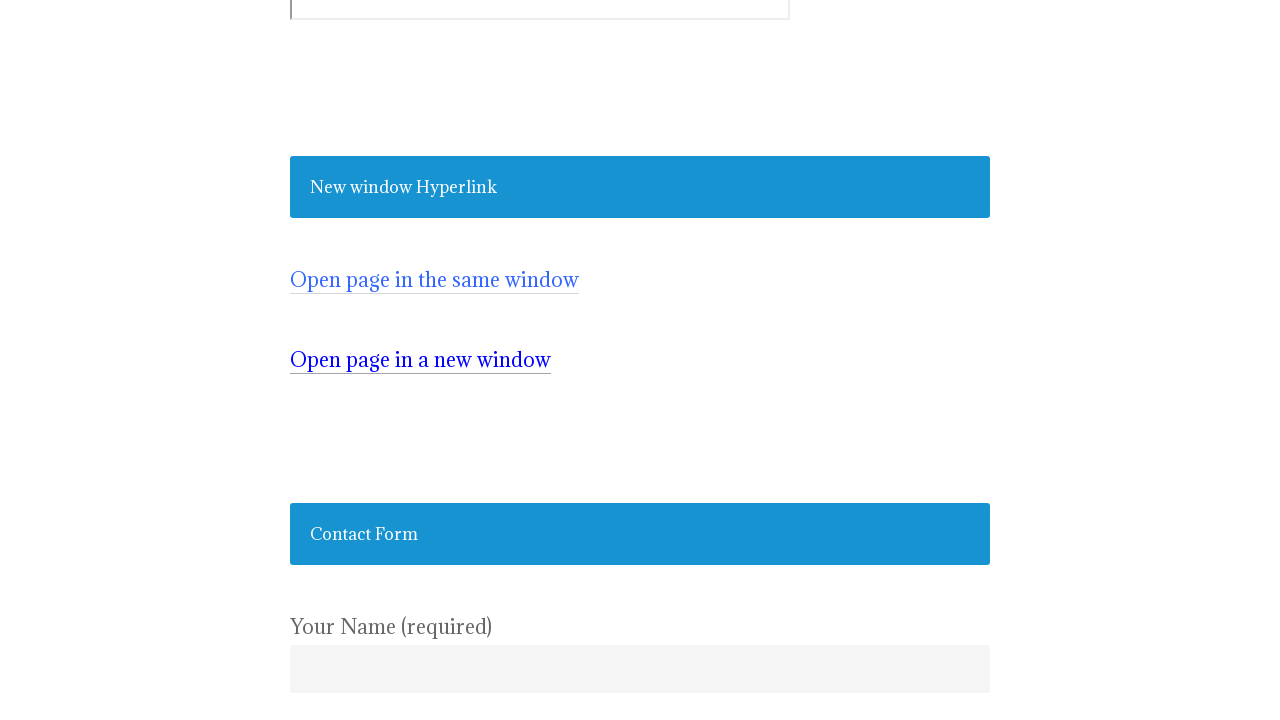

New window loaded and verified content with selector '#testpagelink'
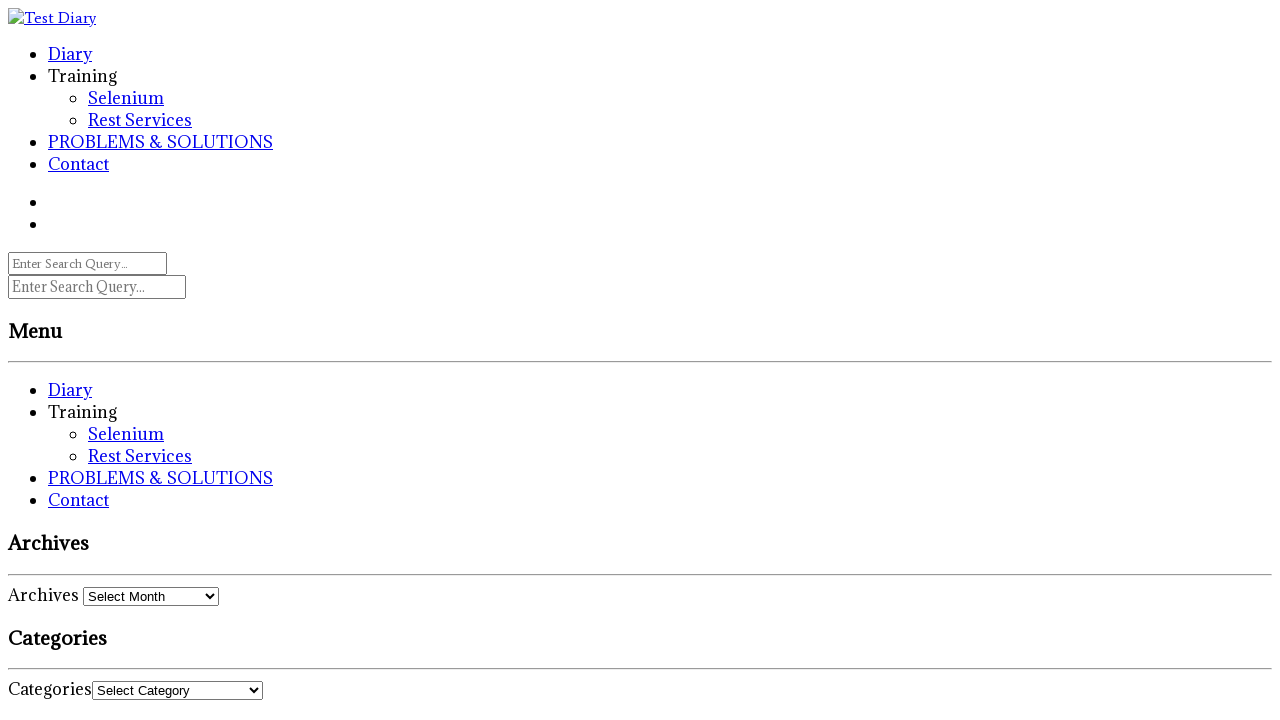

Closed the new window
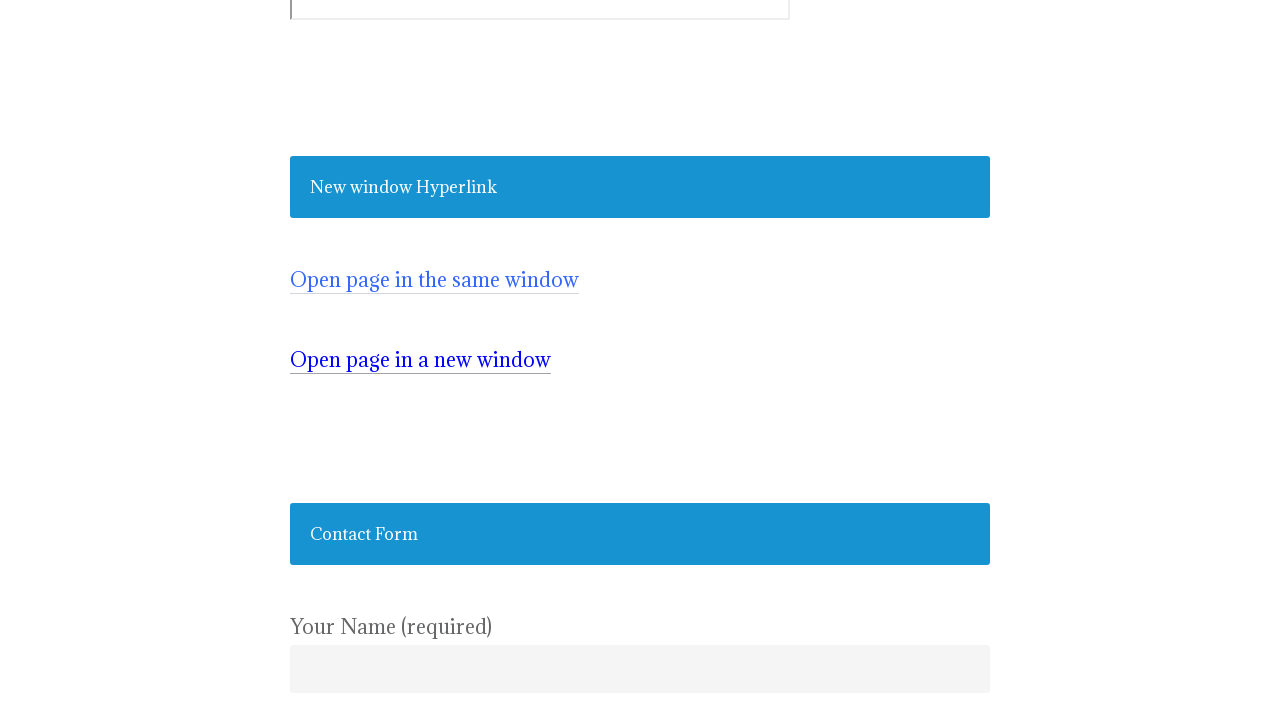

Verified original window is still accessible with 'Open page in a new window' link present
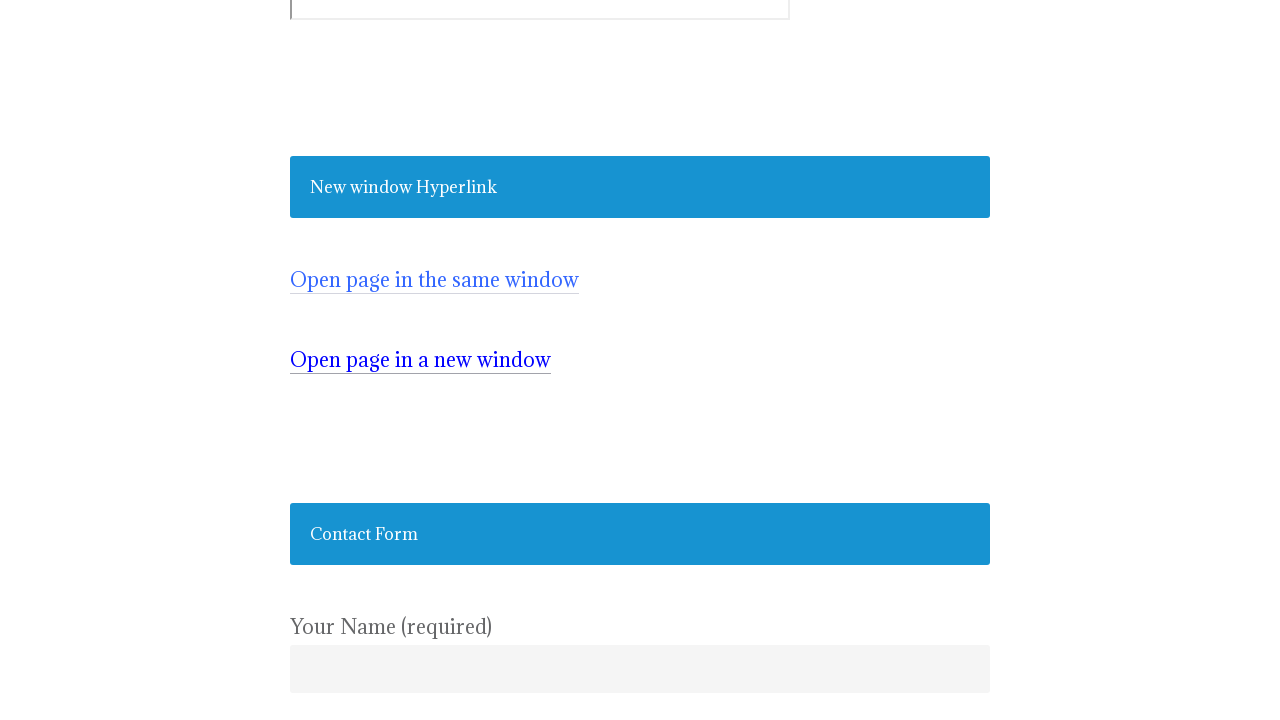

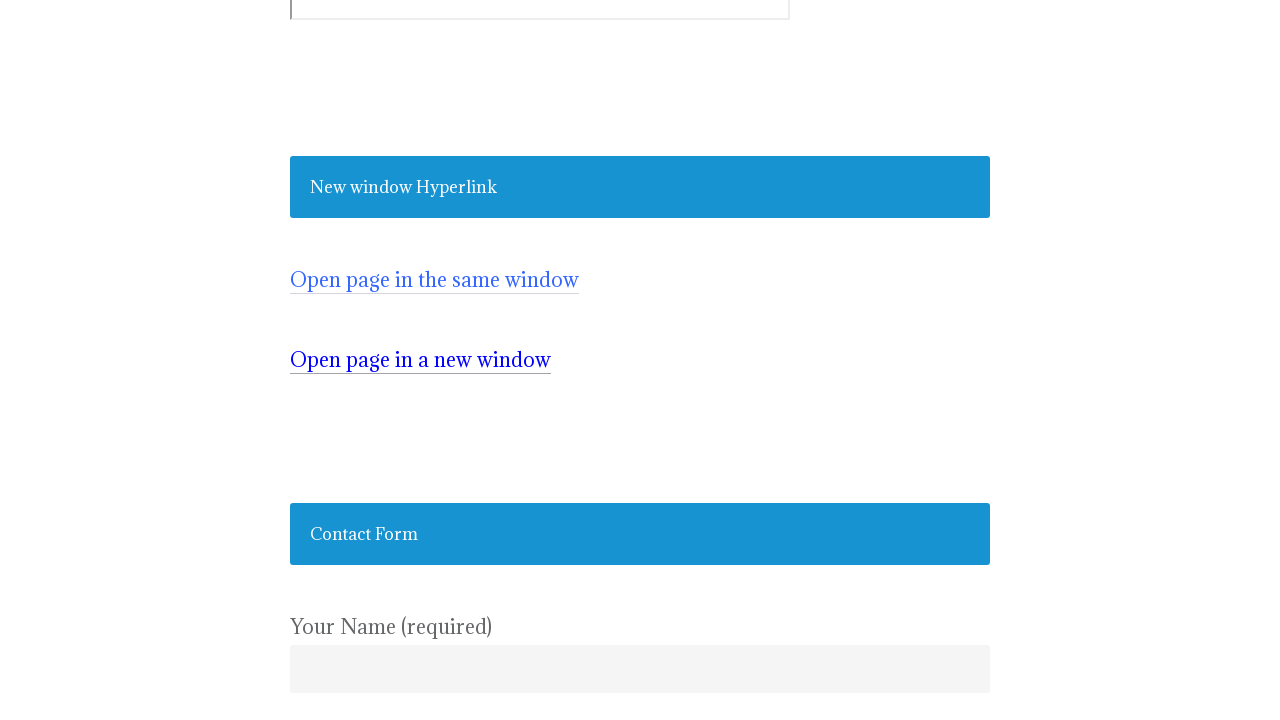